Tests user registration form by filling out all required fields including personal information and account details, then submitting the form

Starting URL: https://parabank.parasoft.com/parabank/register.htm

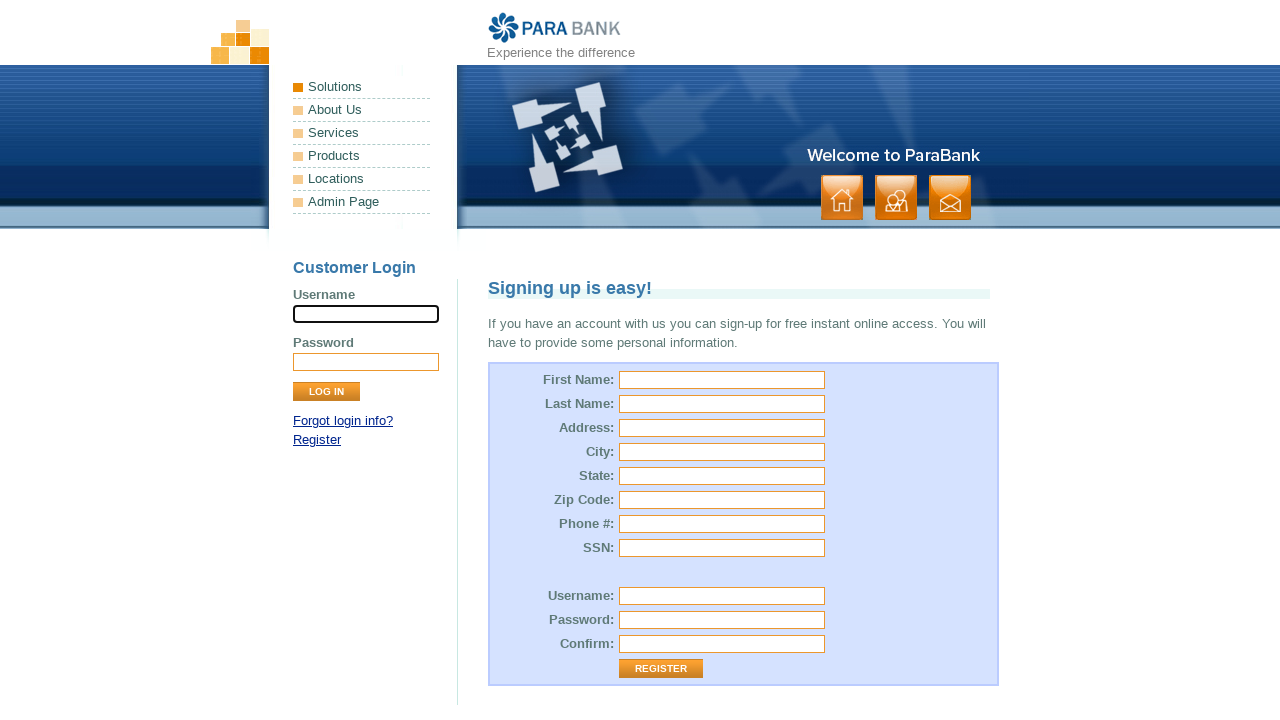

Filled first name field with 'Sam' on #customer\.firstName
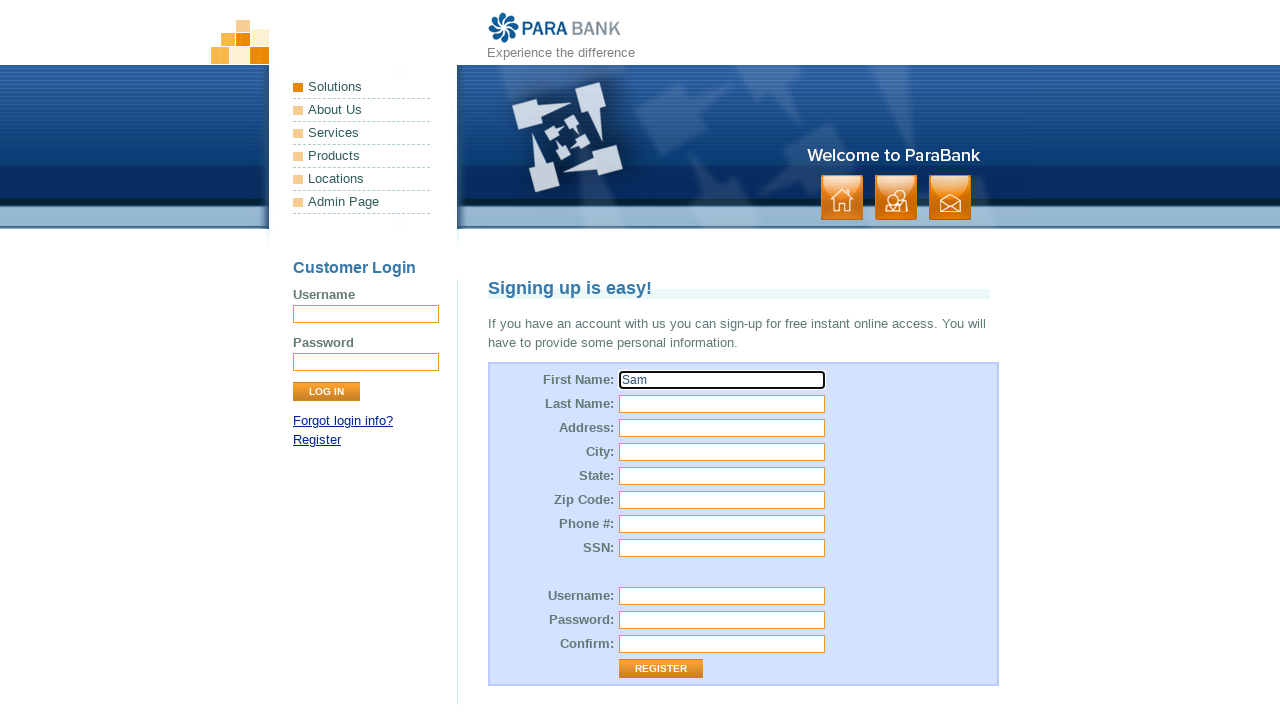

Filled last name field with 'Smith' on #customer\.lastName
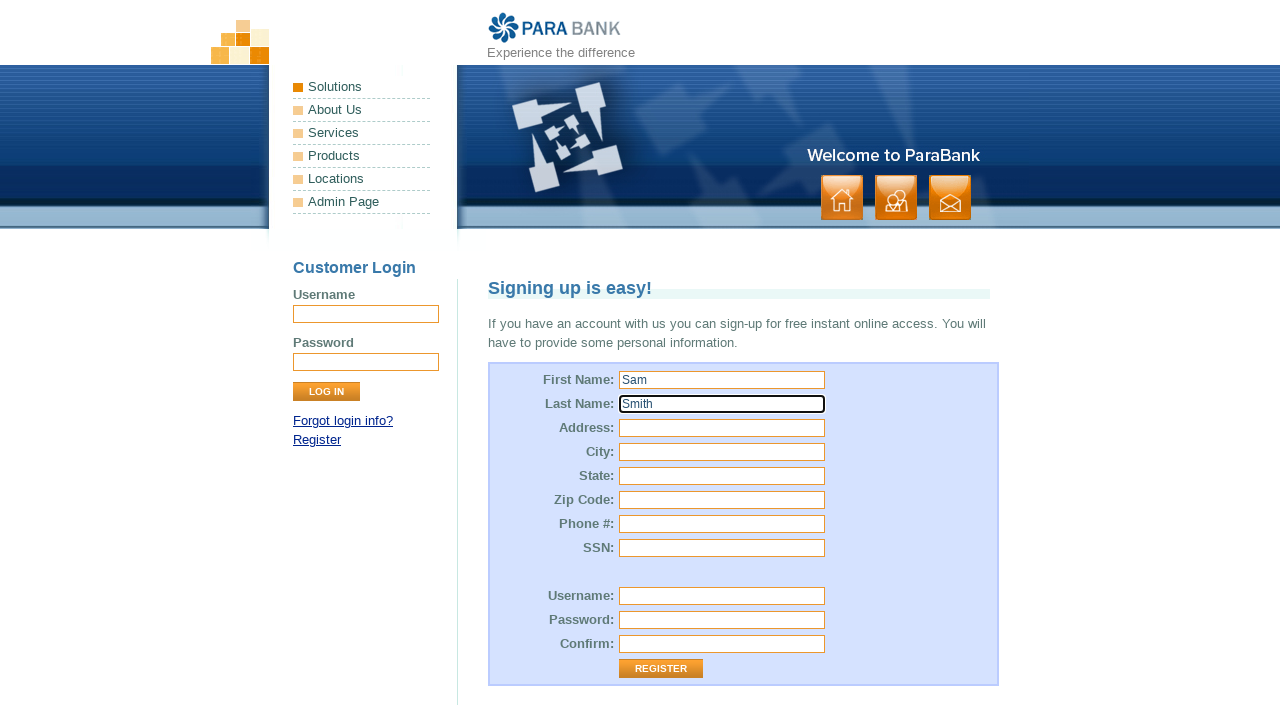

Filled street address with '25 Fulton street' on input[name='customer.address.street']
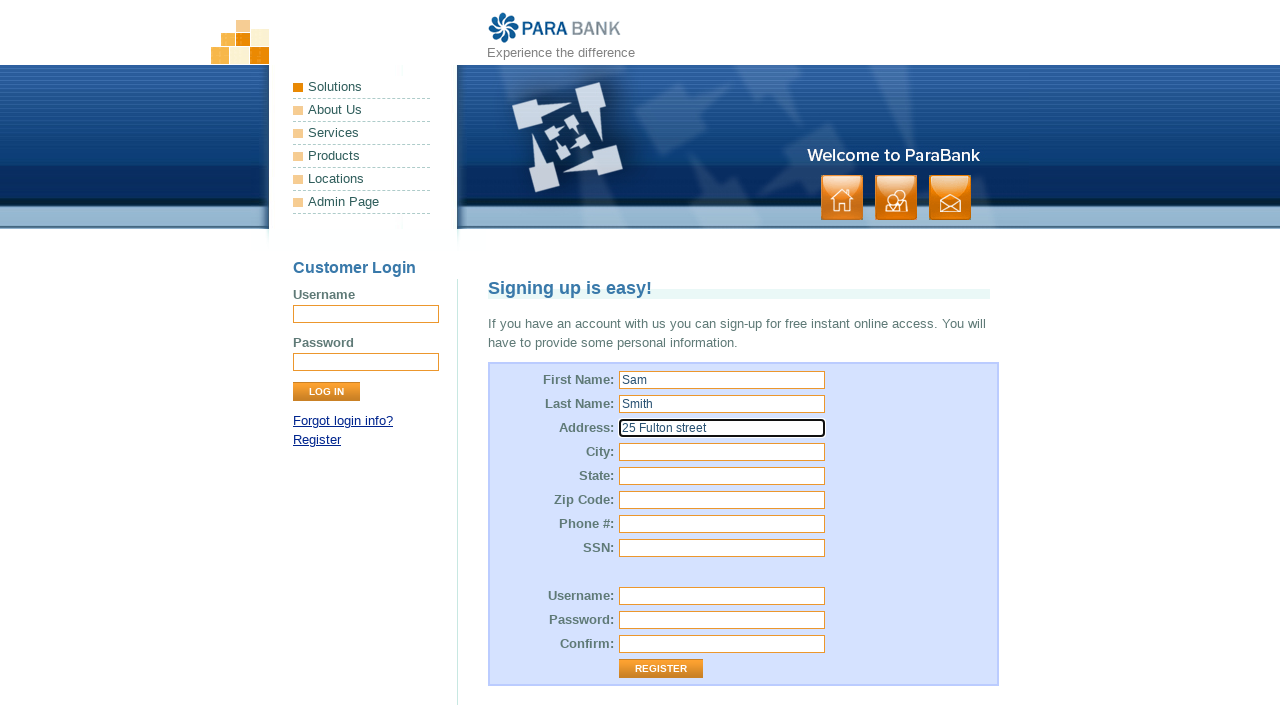

Filled city field with 'New York' on input[name='customer.address.city']
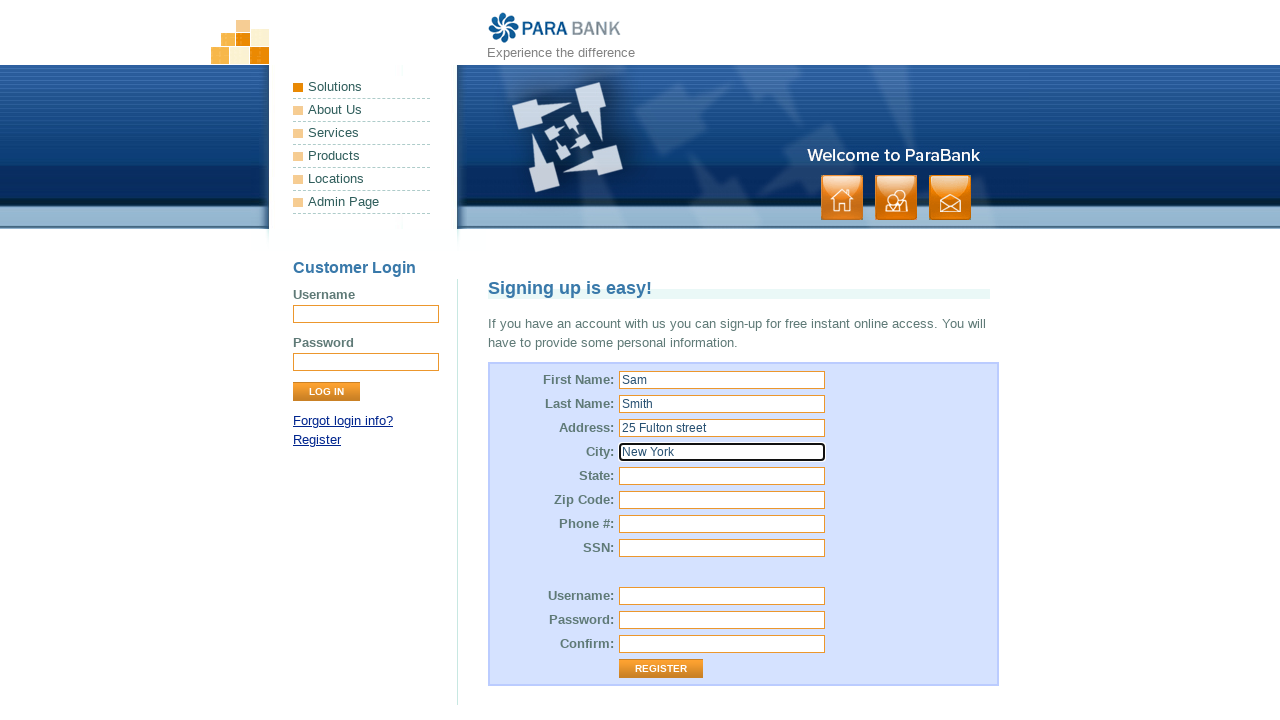

Filled state field with 'NY' on input[name='customer.address.state']
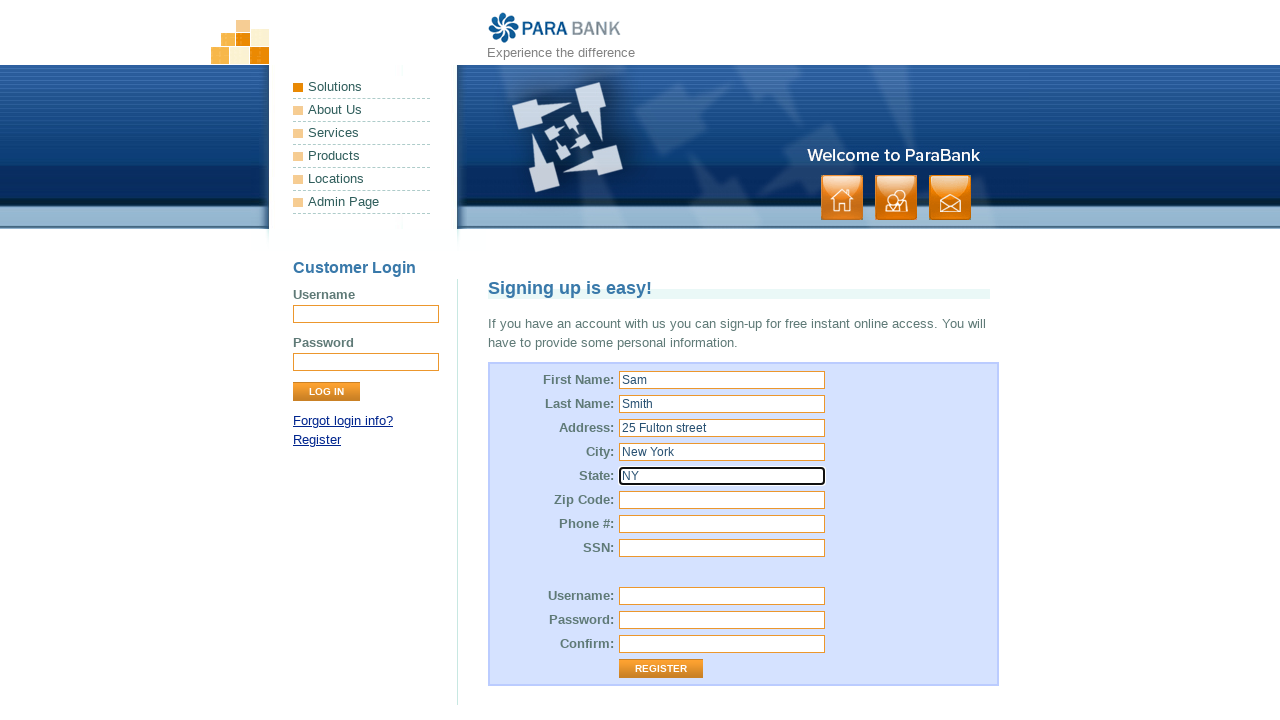

Filled zip code field with '12345' on input[name='customer.address.zipCode']
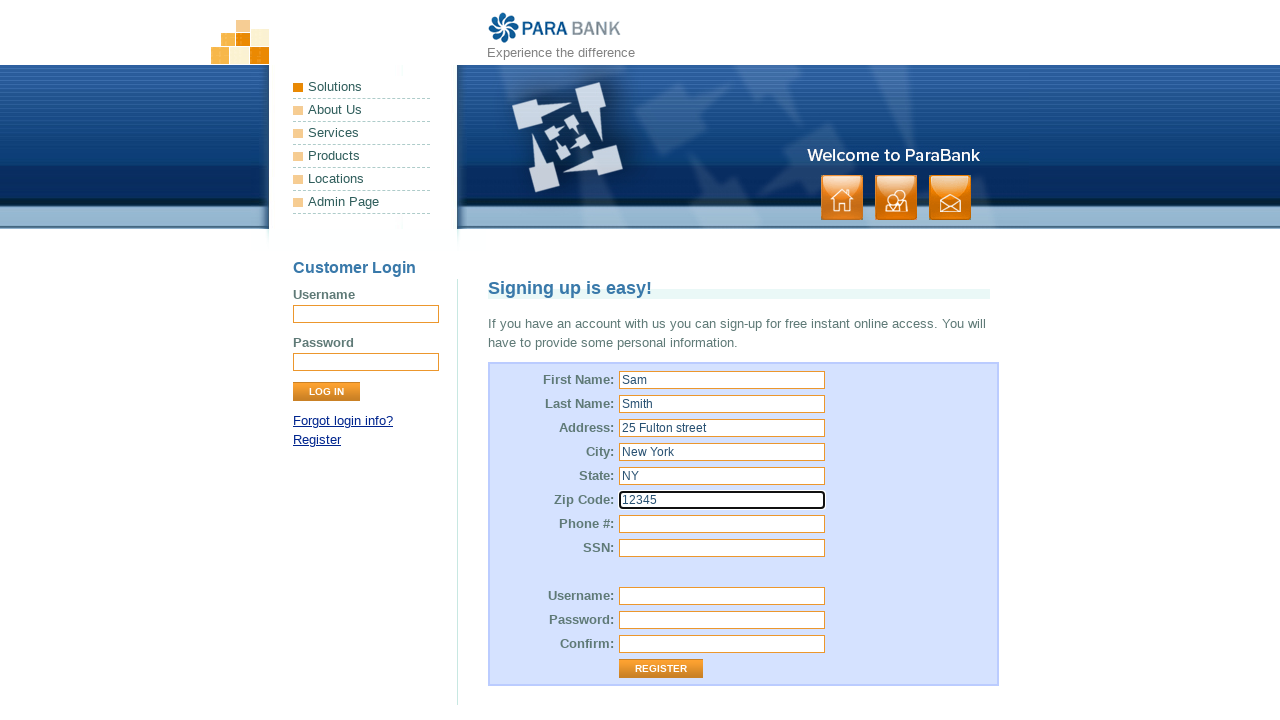

Filled phone number field with '8008008000' on input[name='customer.phoneNumber']
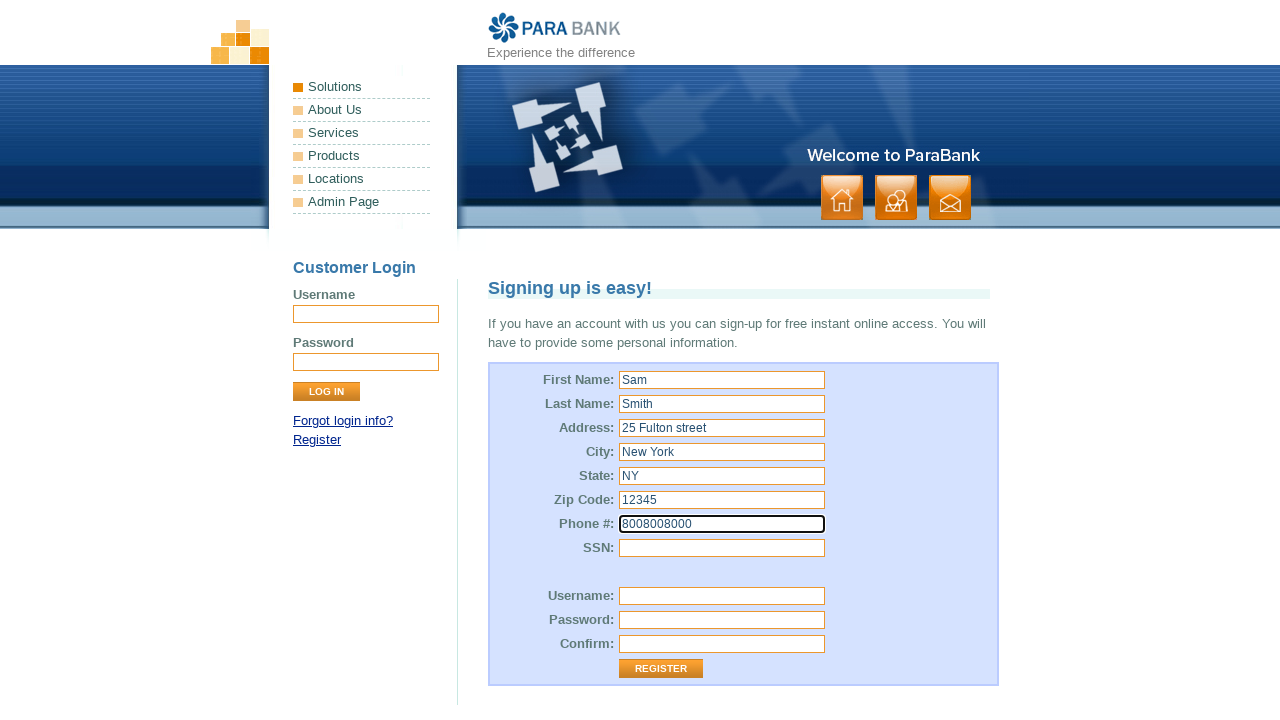

Filled SSN field with '111222333' on #customer\.ssn
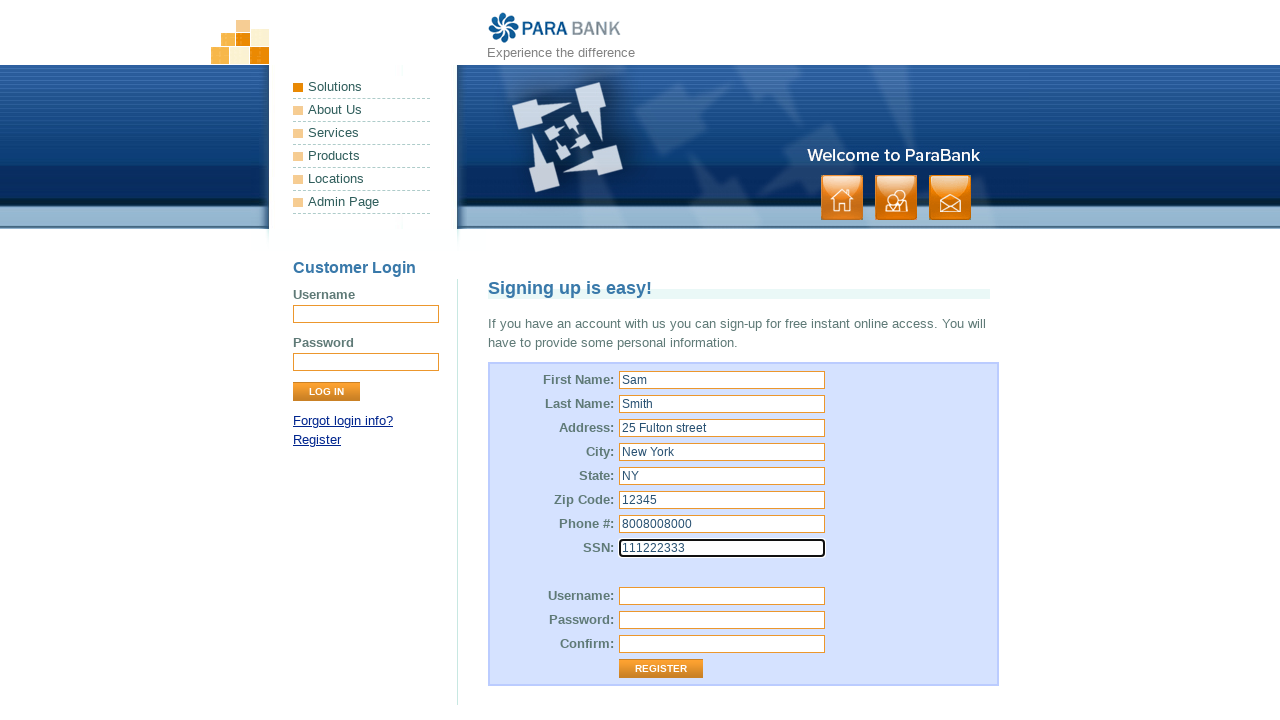

Filled username field with 'Samsmith' on #customer\.username
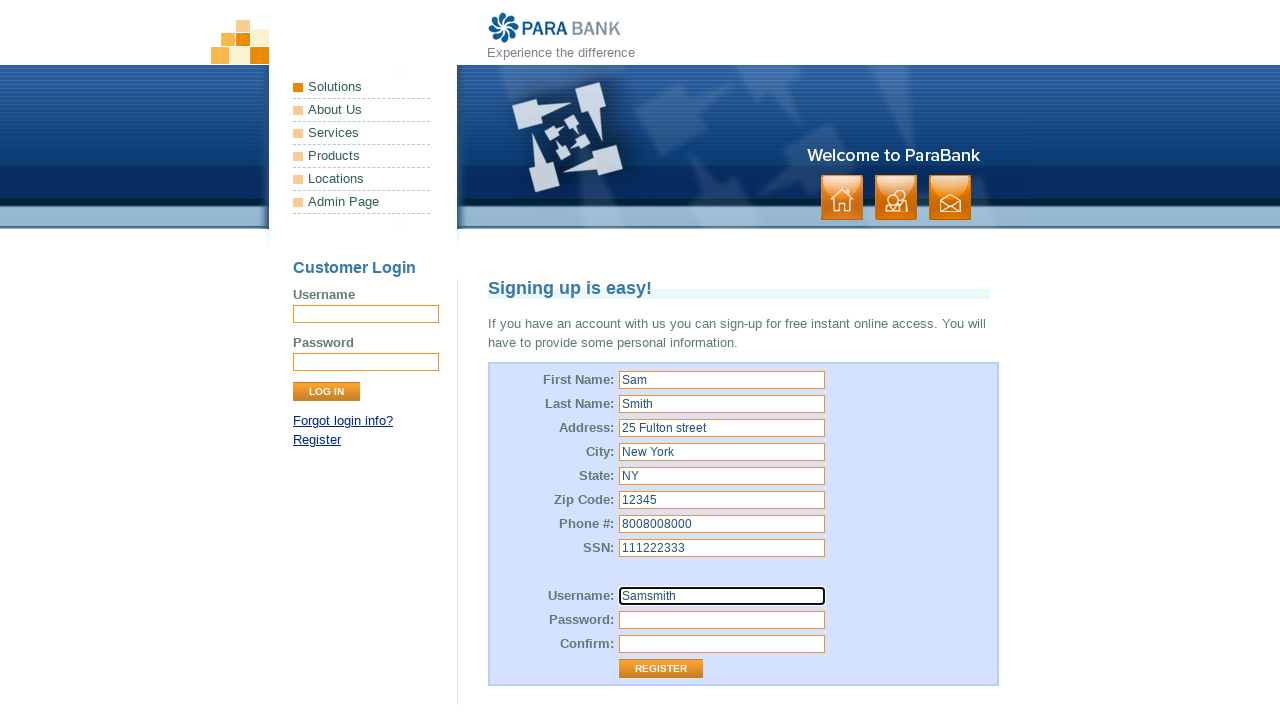

Filled password field with '123456789@' on #customer\.password
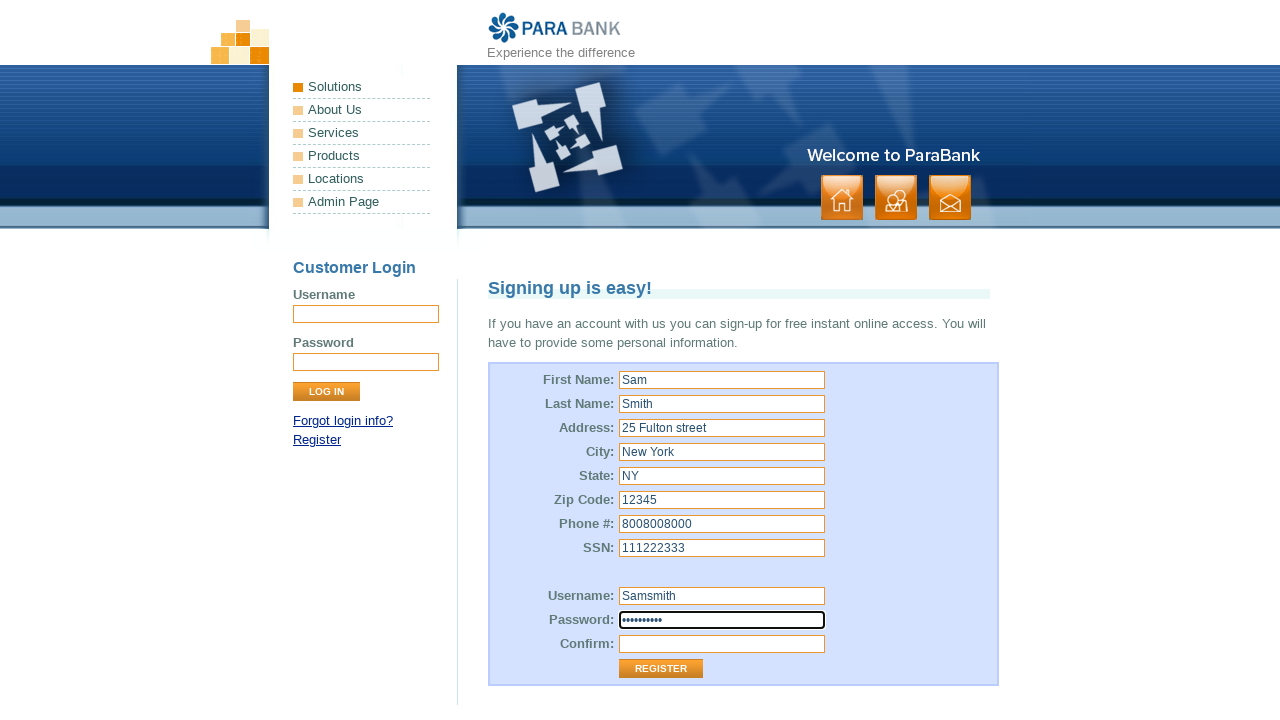

Filled repeated password field with '123456789@' on #repeatedPassword
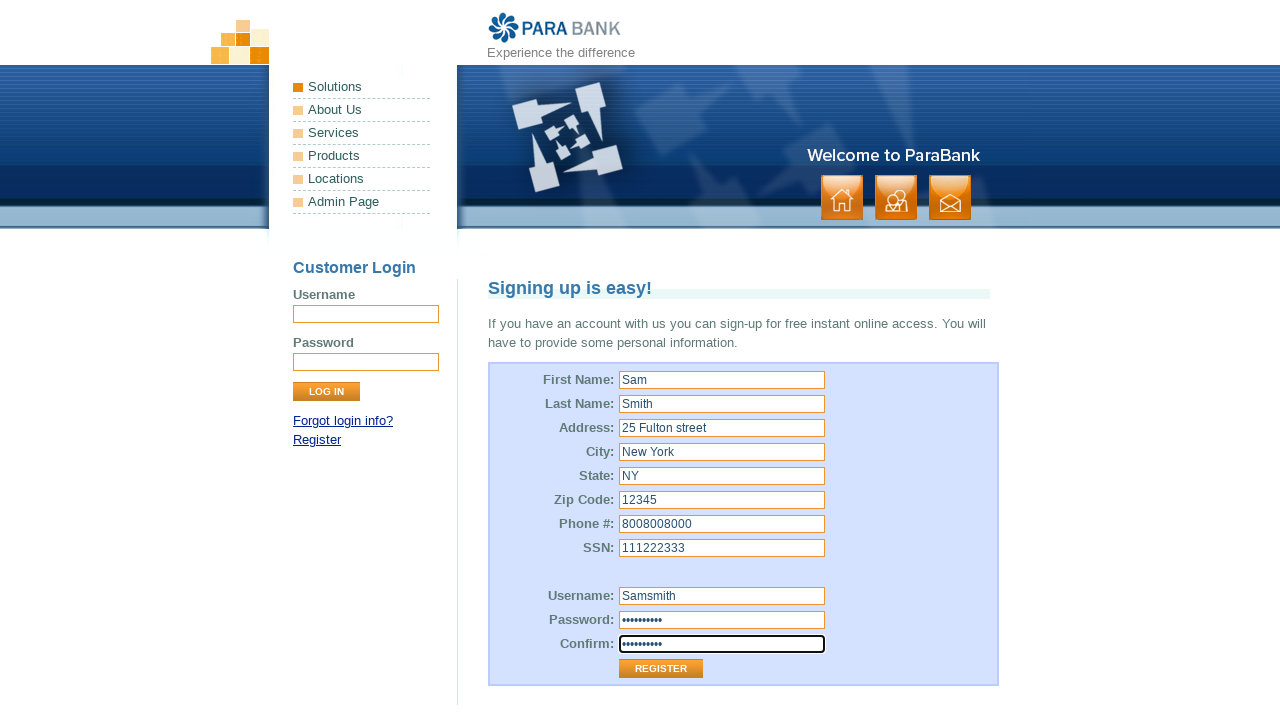

Clicked Register button to submit the form at (661, 669) on input.button[value='Register']
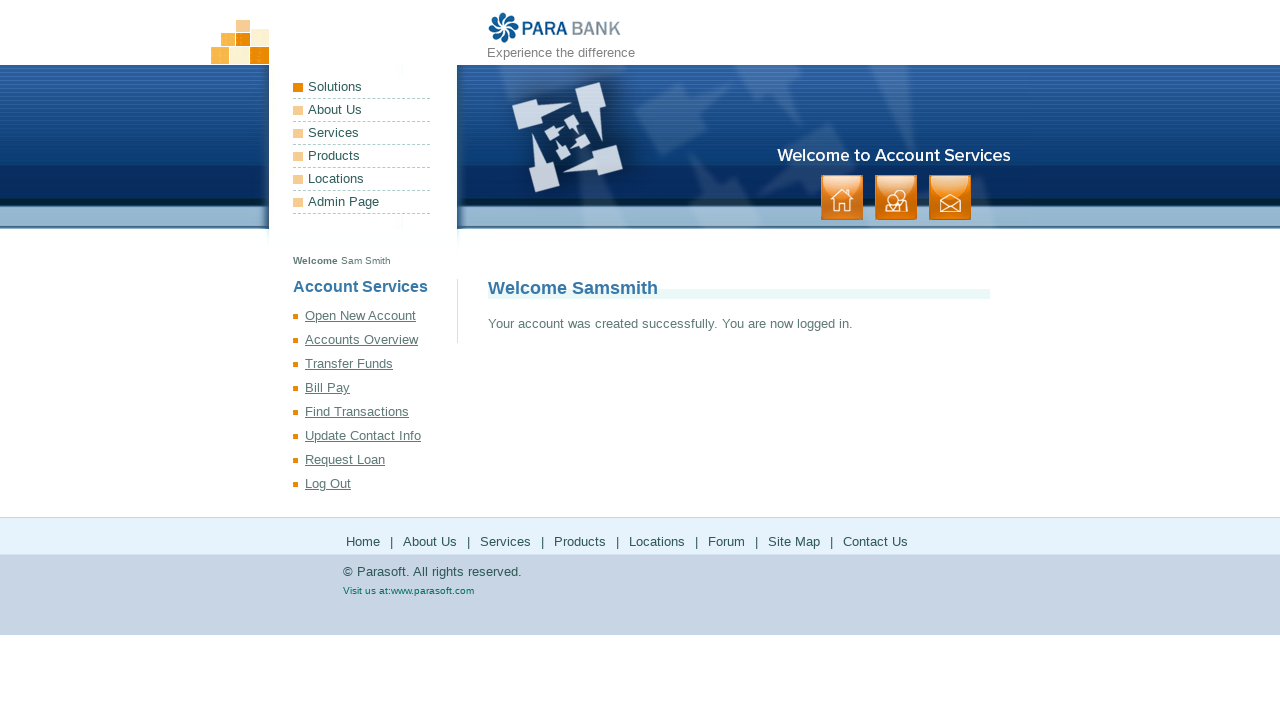

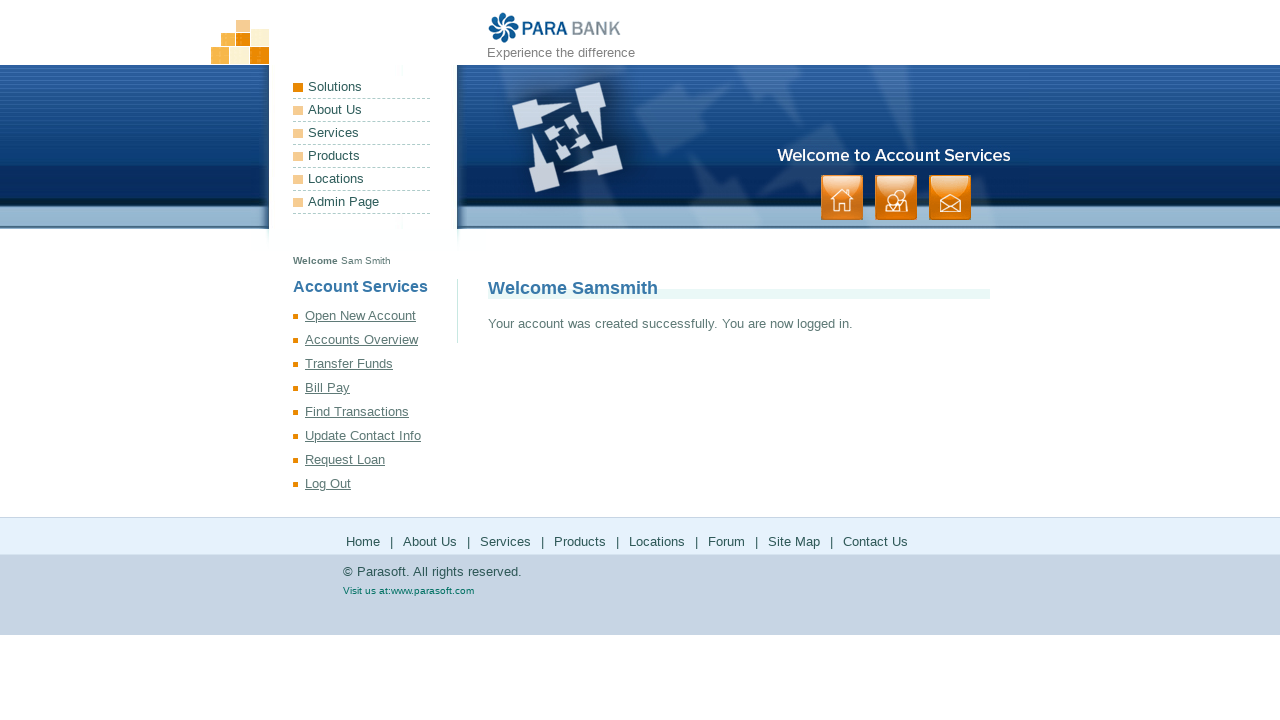